Tests opening a new browser tab by navigating to the windows page, verifying the URL and title, opening a new tab, navigating to a different page, and verifying two tabs are open with correct URL and title.

Starting URL: https://the-internet.herokuapp.com/windows

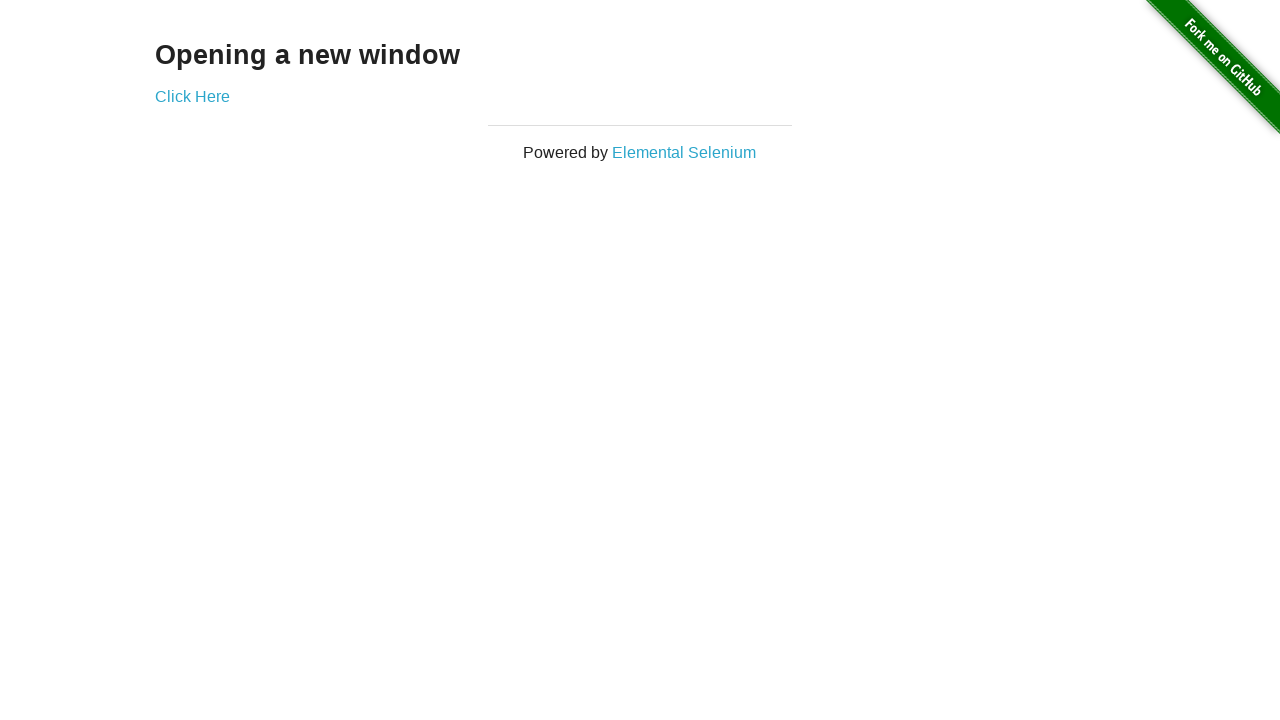

Verified current URL contains /windows
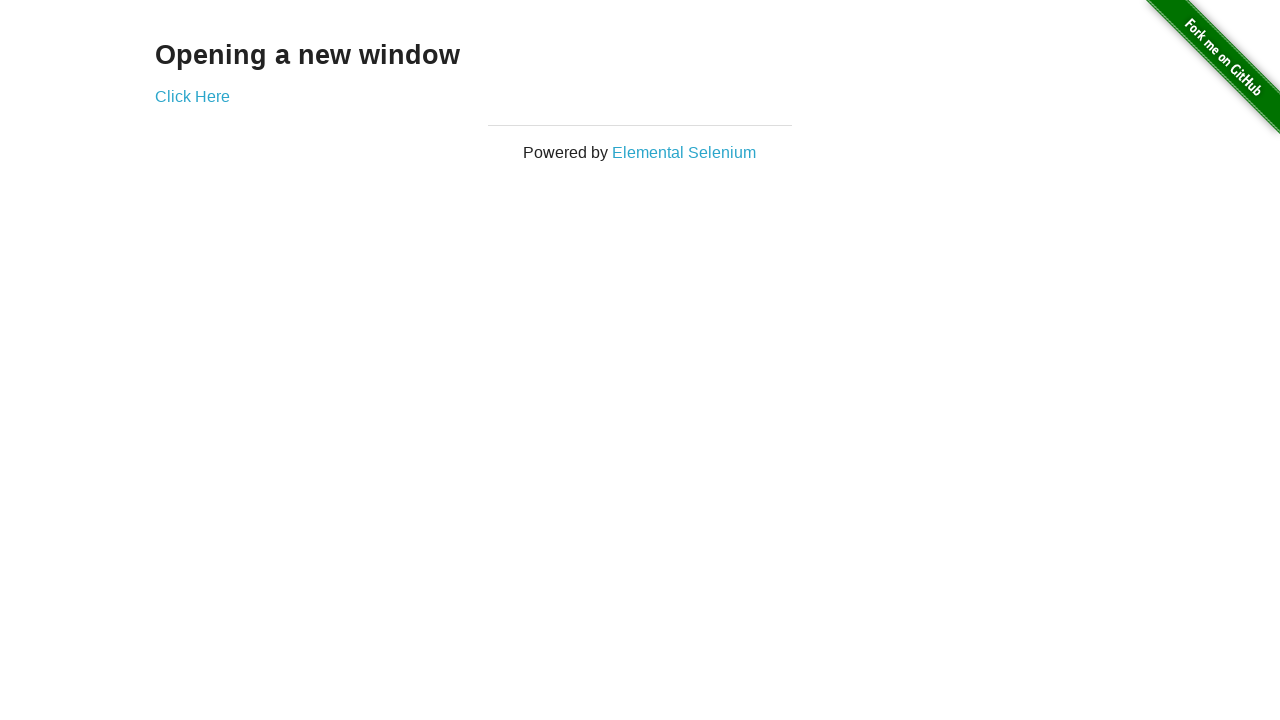

Verified page title is 'The Internet'
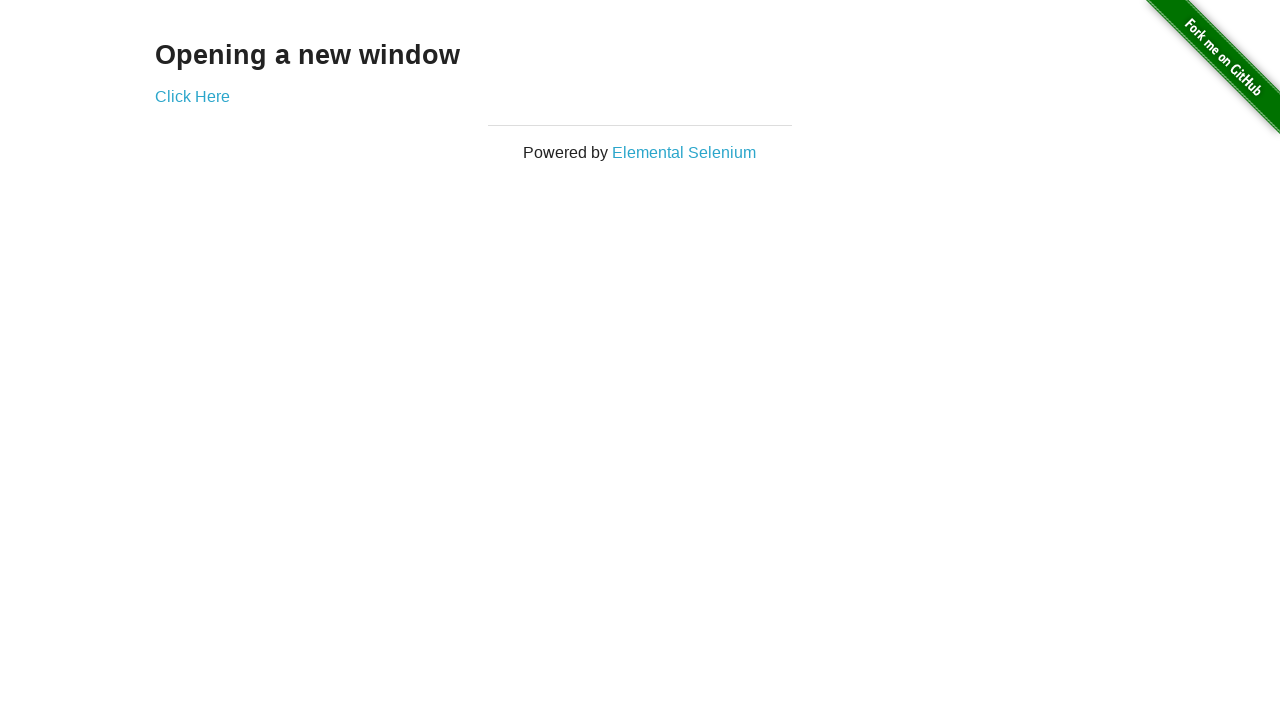

Opened a new browser tab
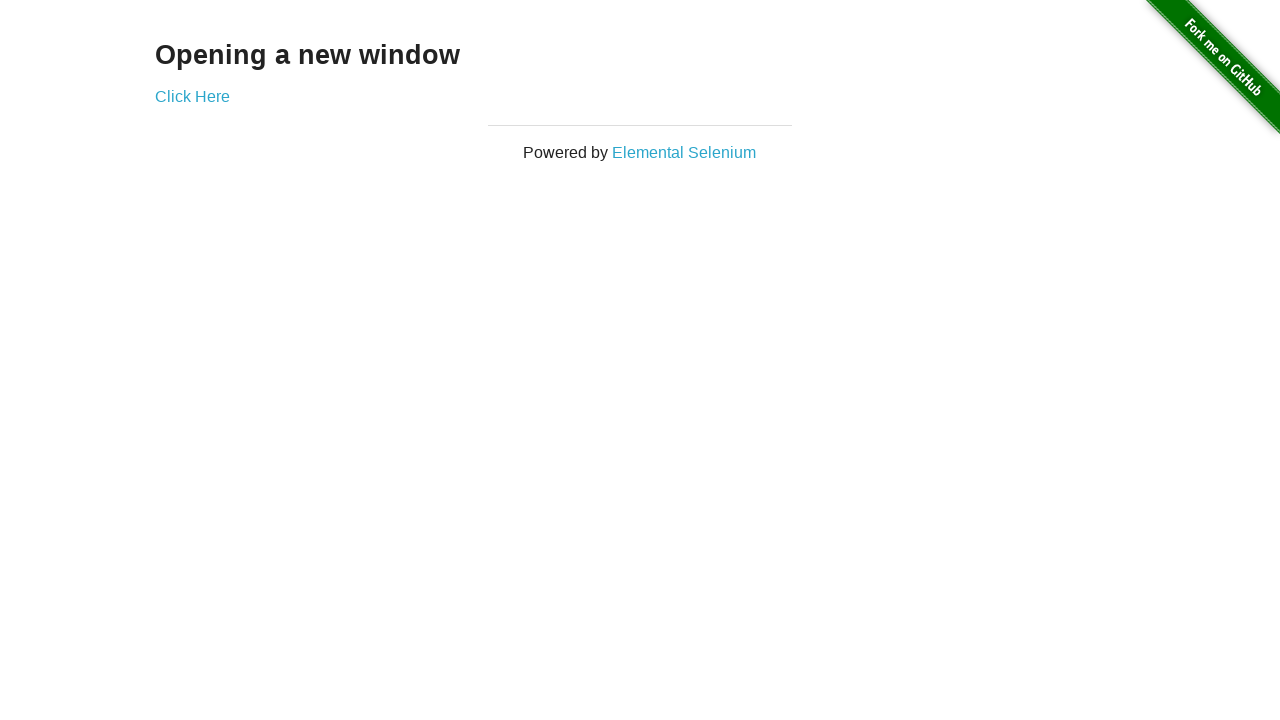

Navigated new tab to typos page
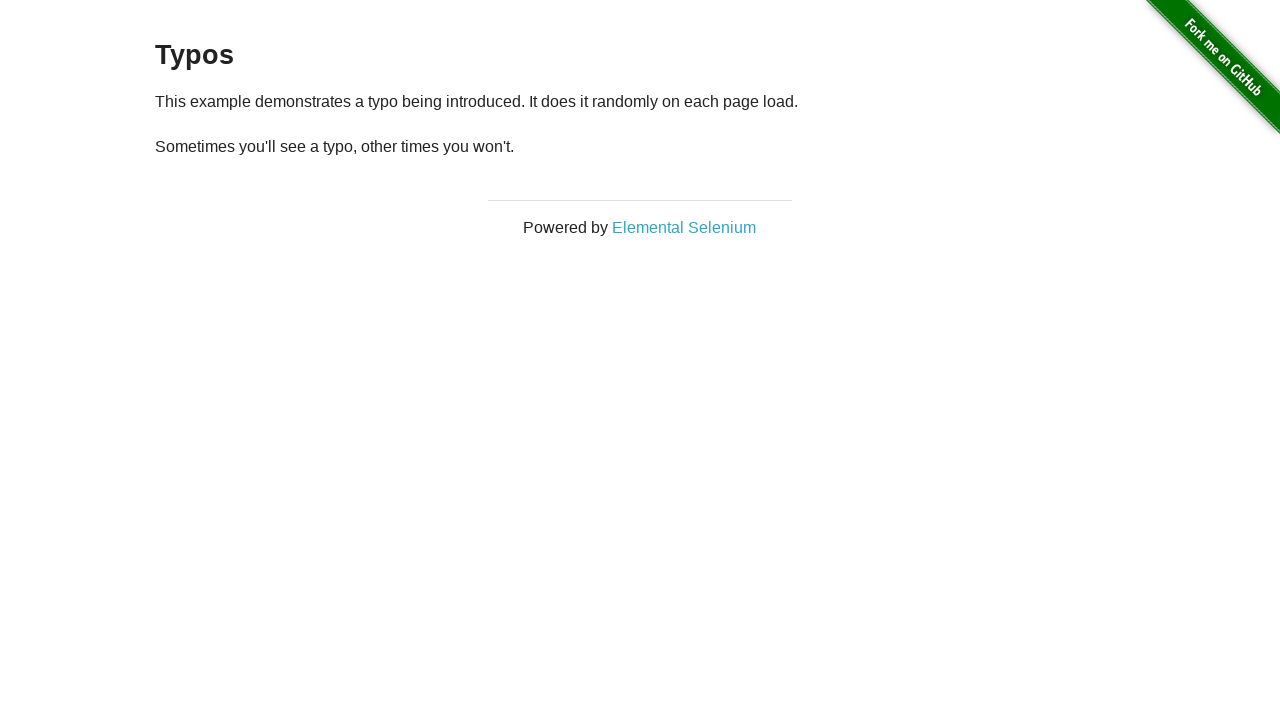

Verified 2 tabs are open
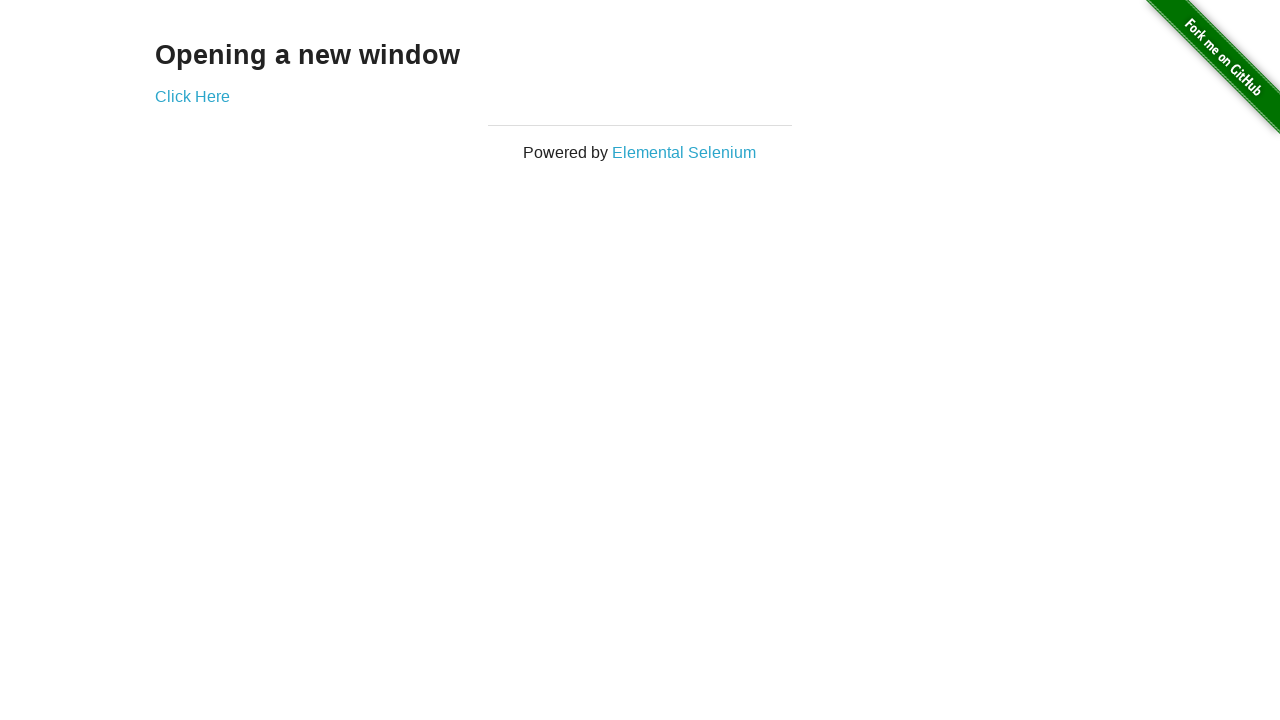

Verified new tab URL contains /typos
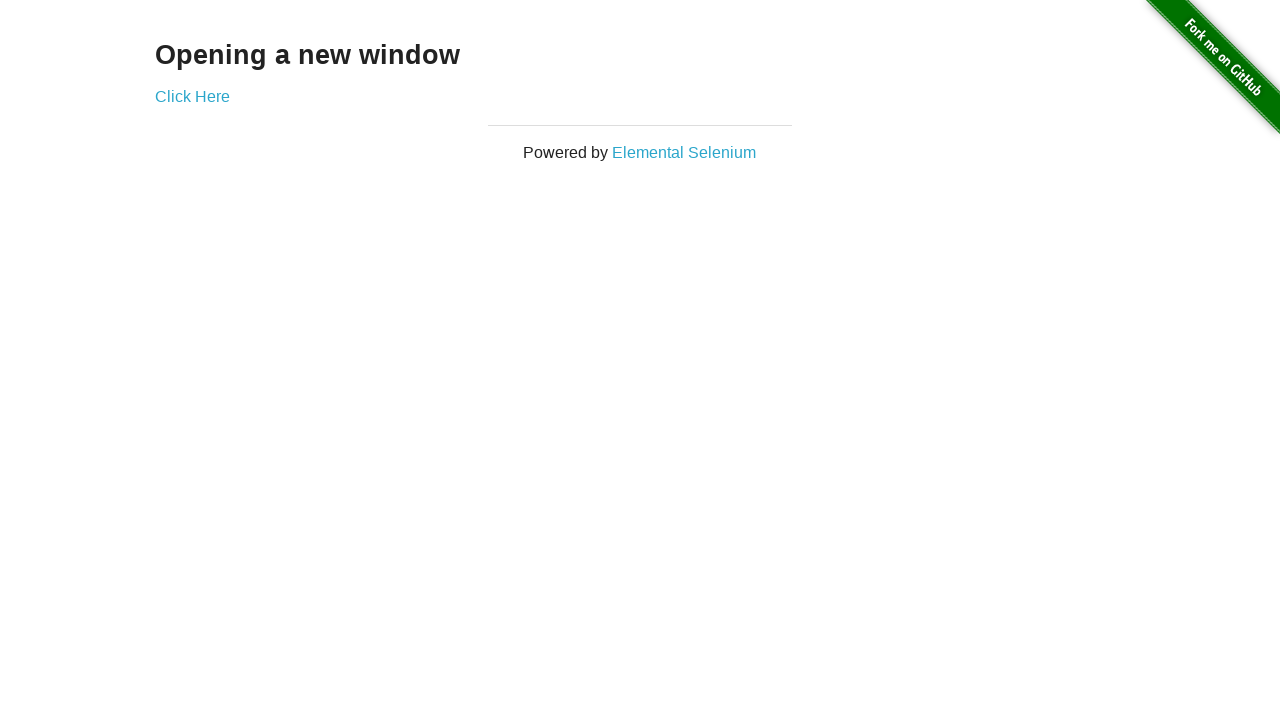

Verified new tab title is 'The Internet'
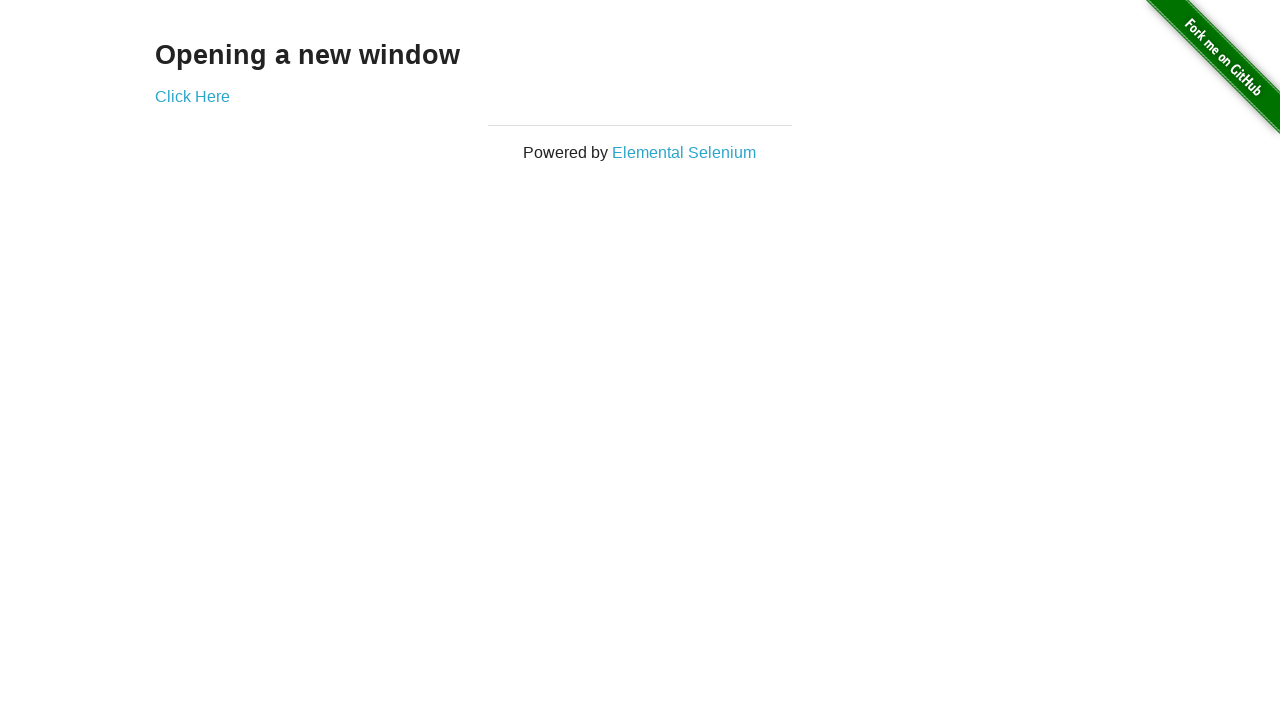

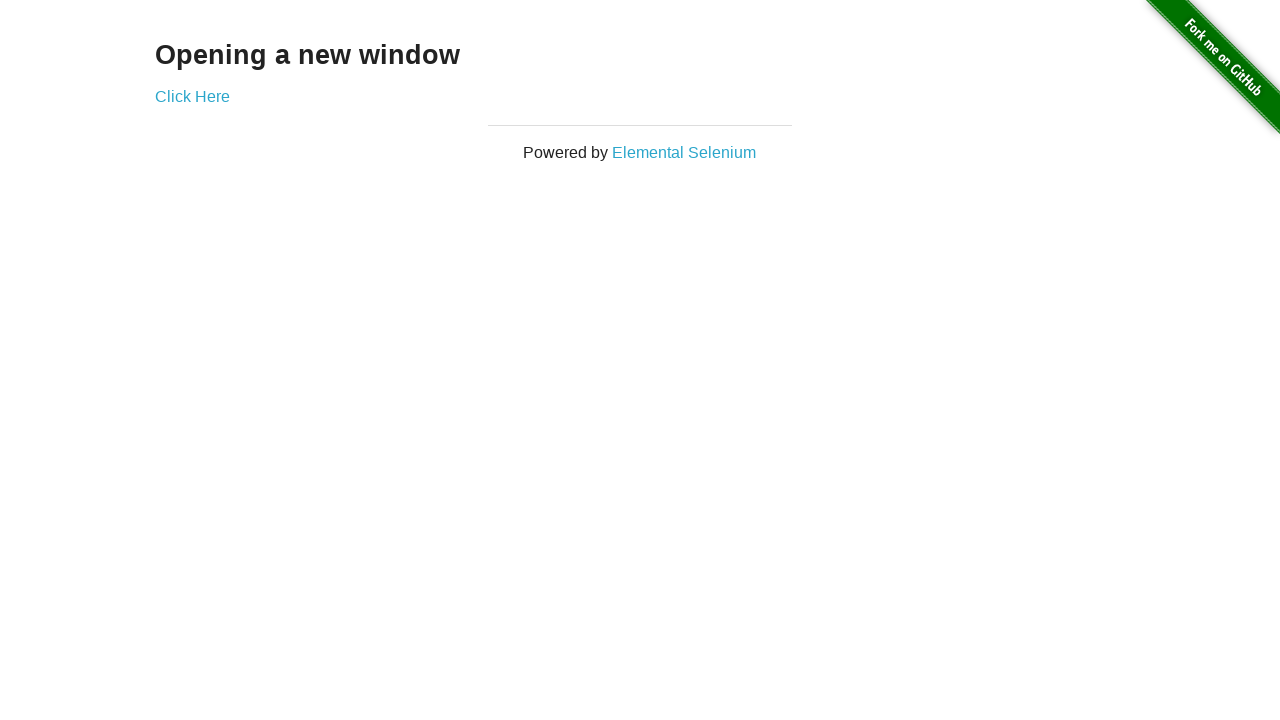